Navigates to the Signup/Login page by finding and clicking the login link in the navigation bar

Starting URL: https://www.automationexercise.com/

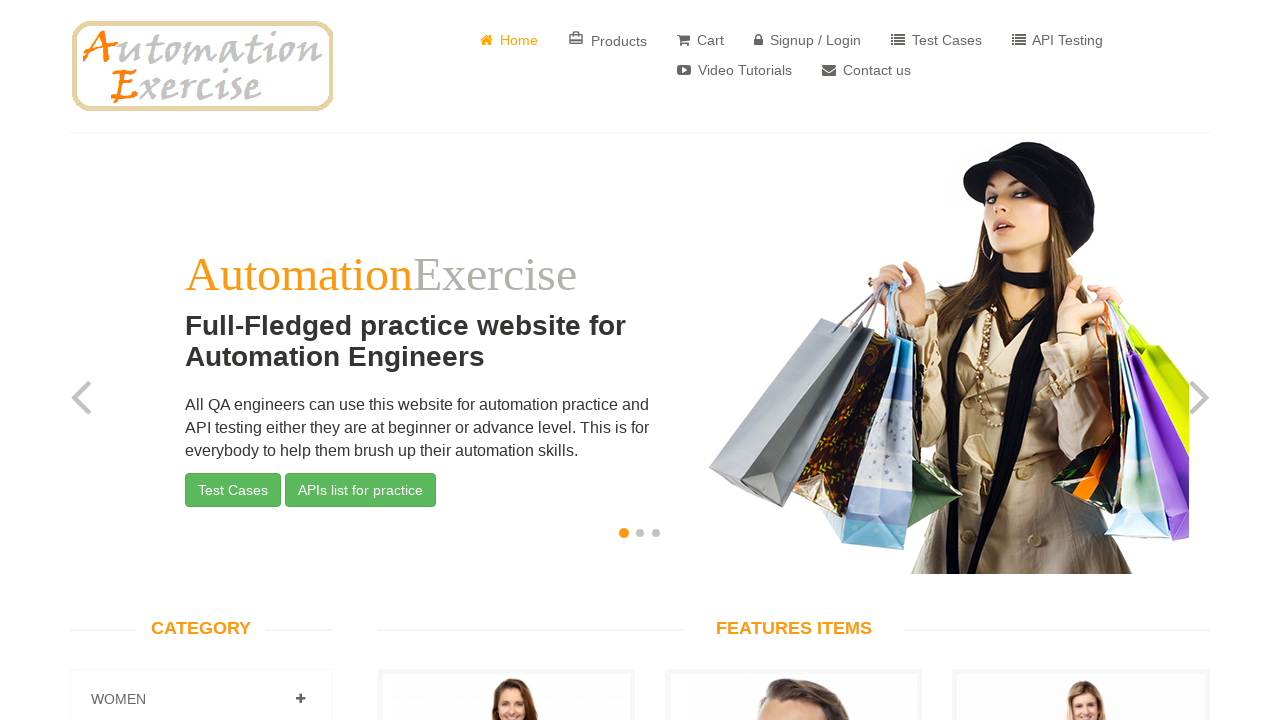

Clicked 'Signup / Login' button in the navigation bar at (808, 40) on a[href="/login"]
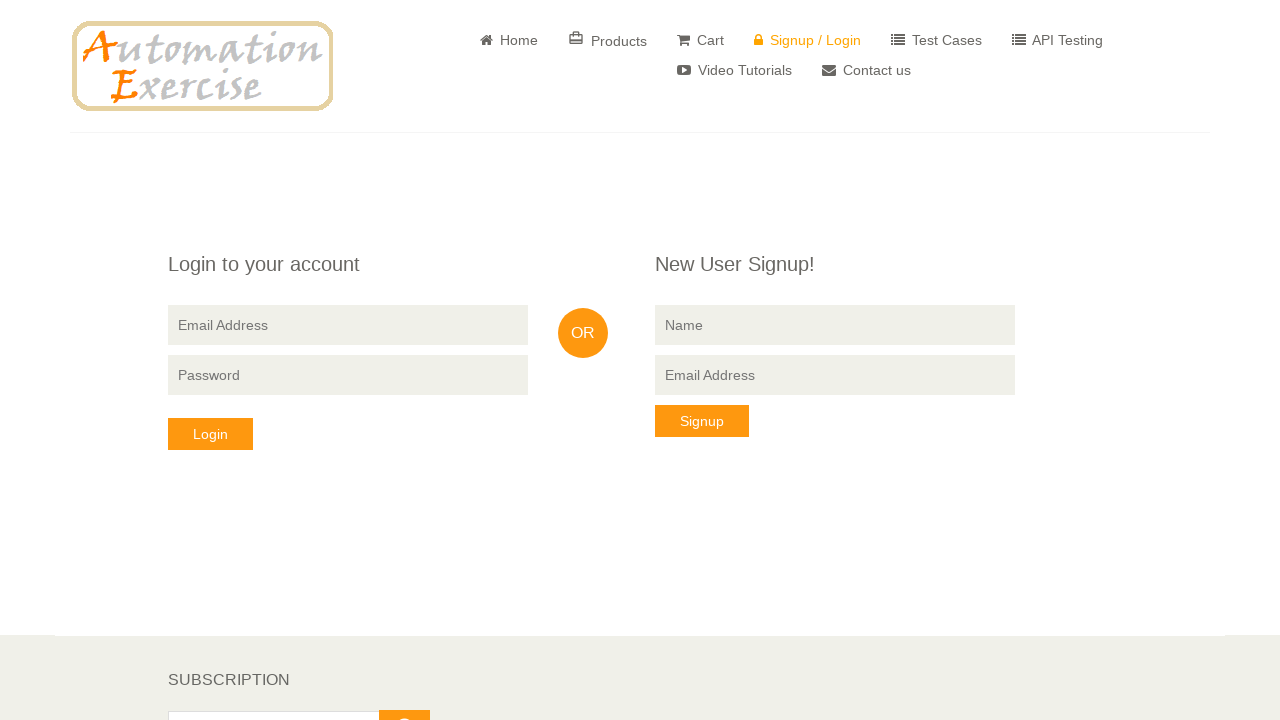

Navigated to Signup/Login page successfully
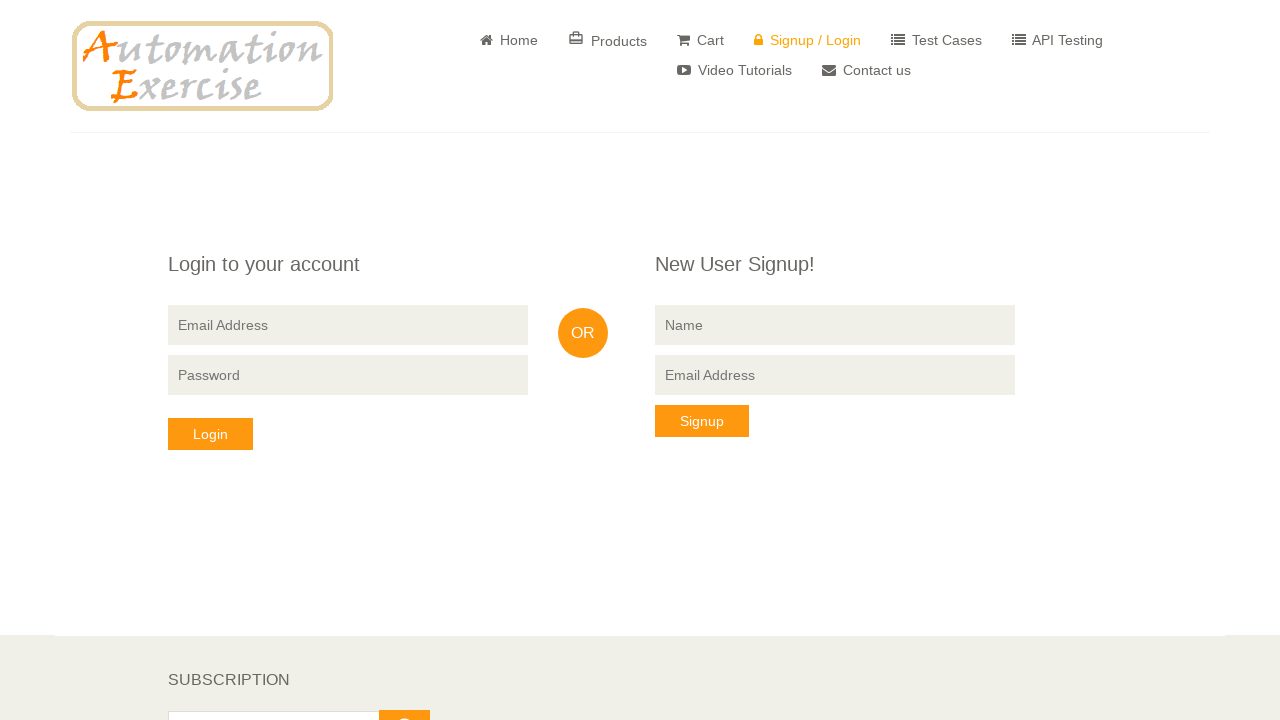

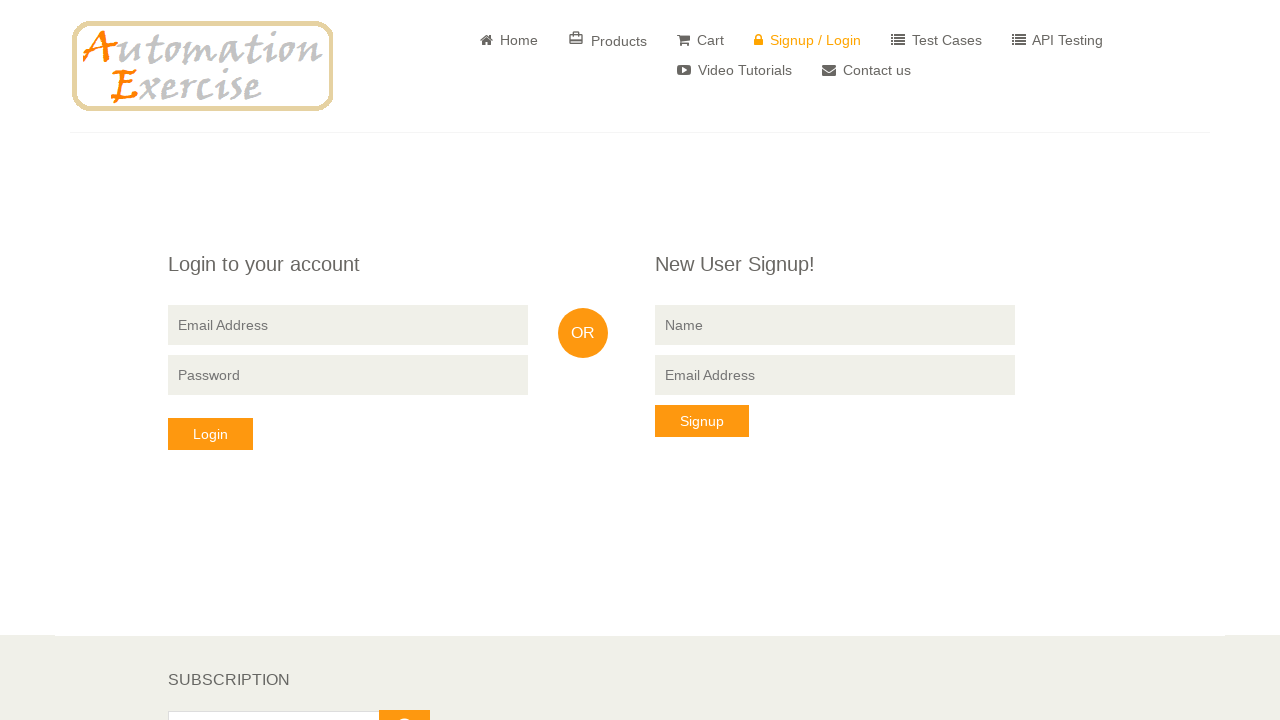